Tests keyboard actions by pressing CTRL+A key combination on the page

Starting URL: https://the-internet.herokuapp.com/key_presses

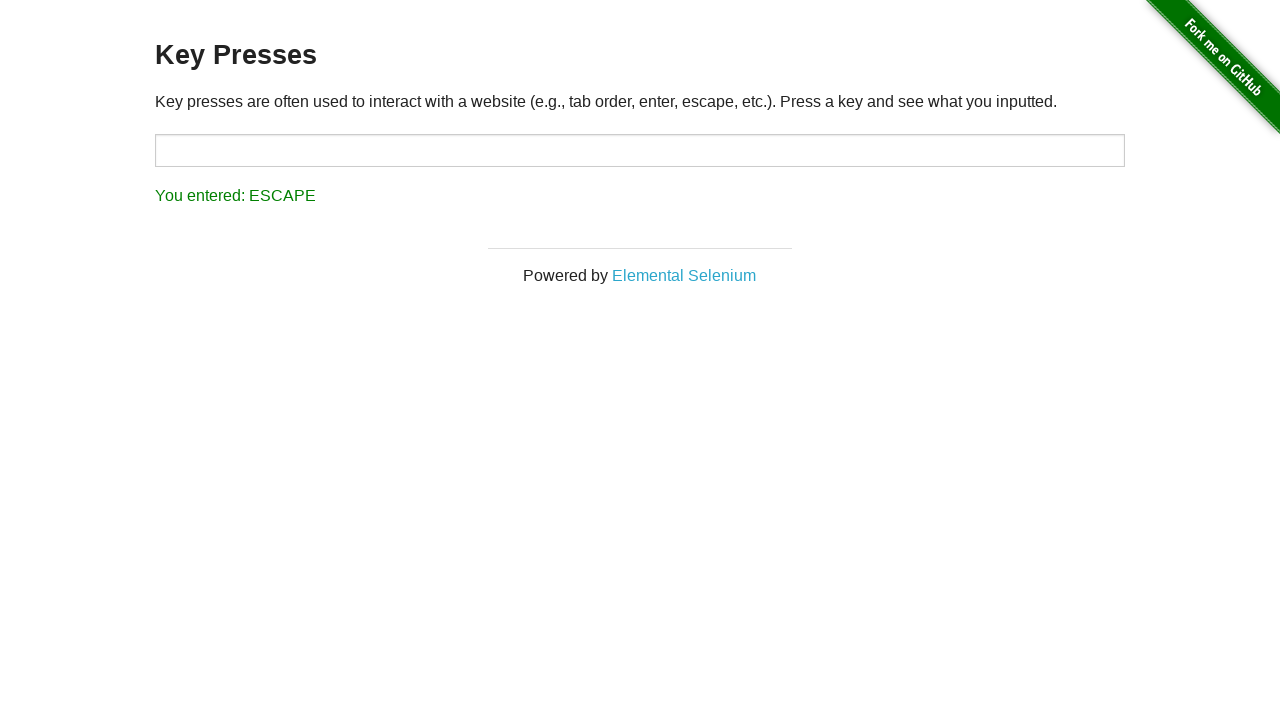

Pressed CTRL+A key combination on page body on body
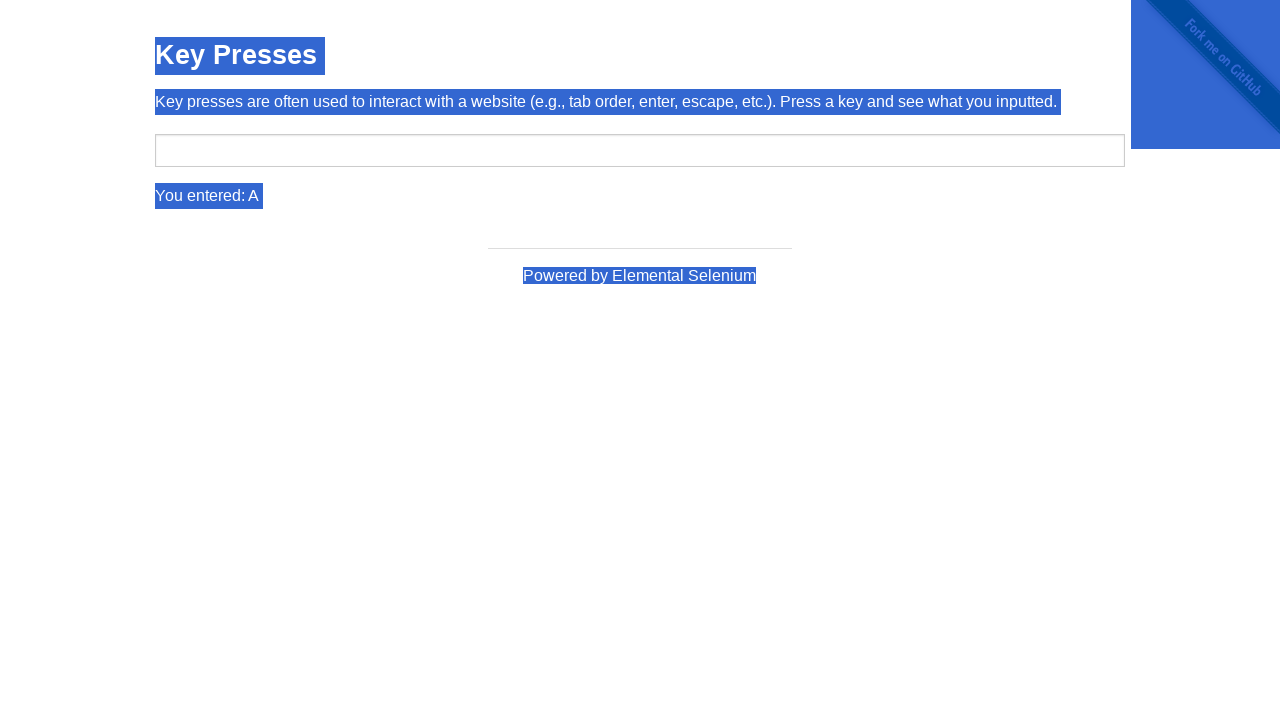

Result element appeared after CTRL+A key press
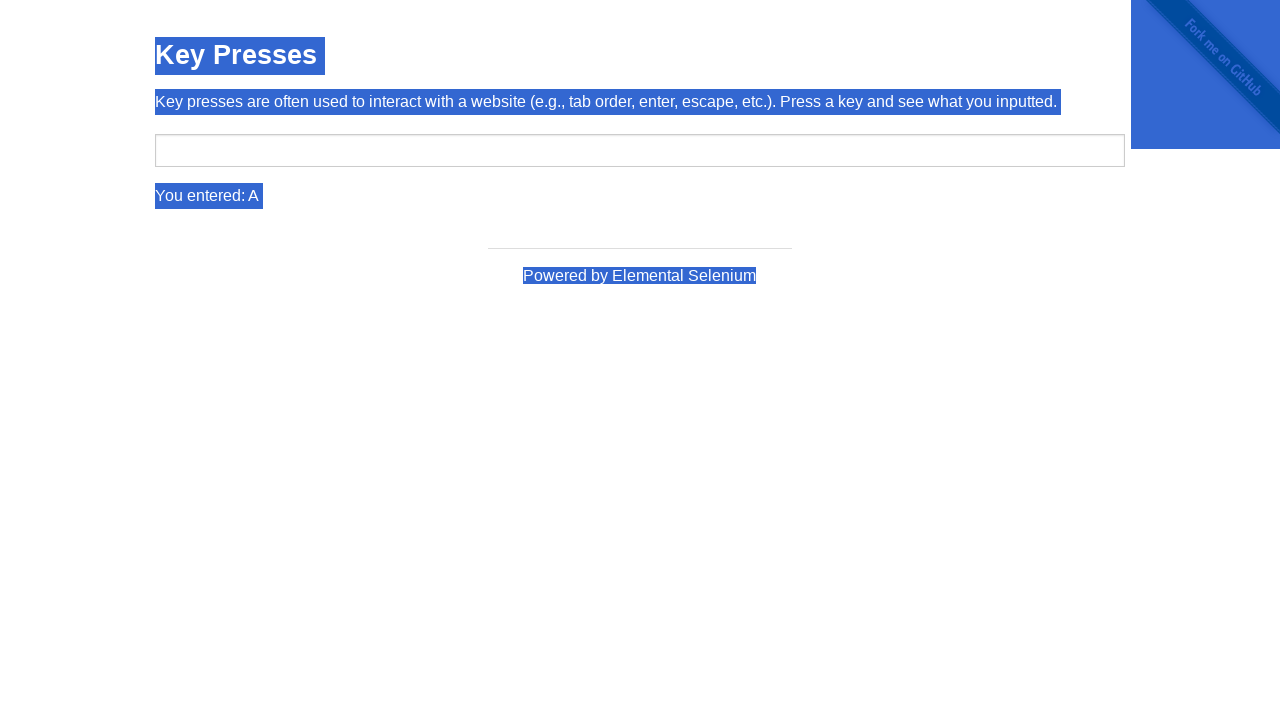

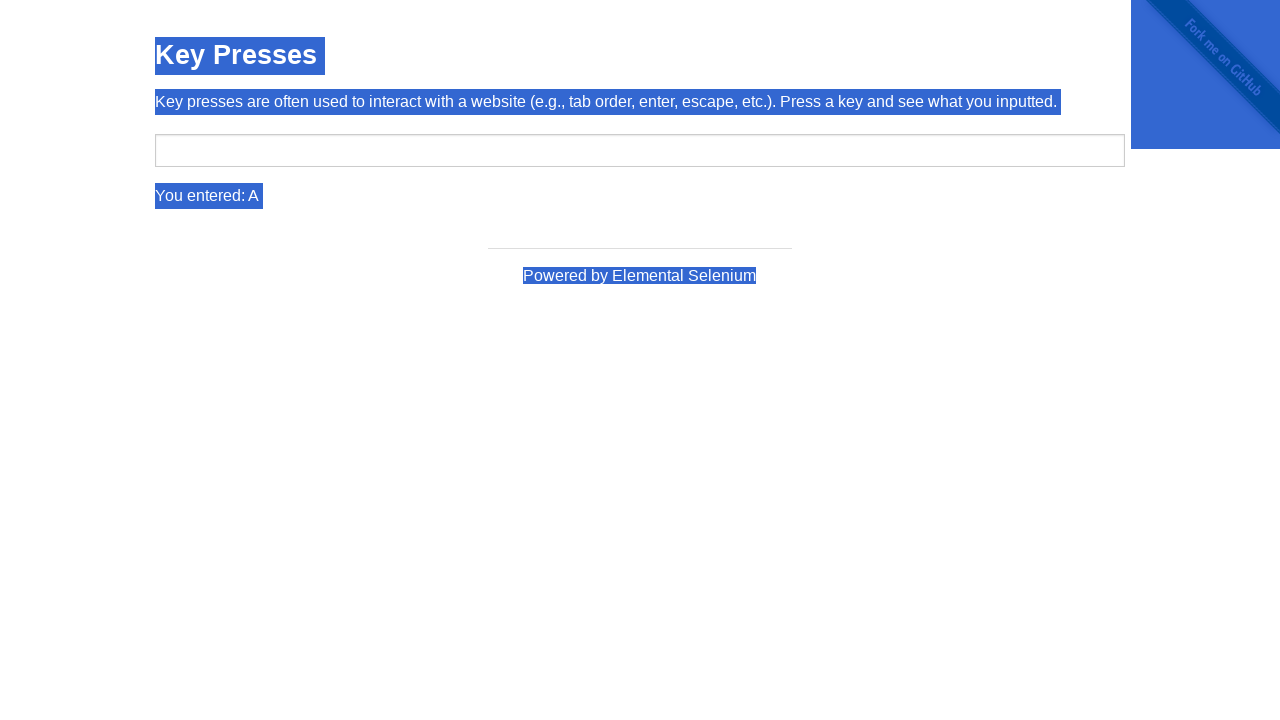